Navigates to Opencart Development page through the Technologies dropdown menu

Starting URL: https://www.tranktechnologies.com/

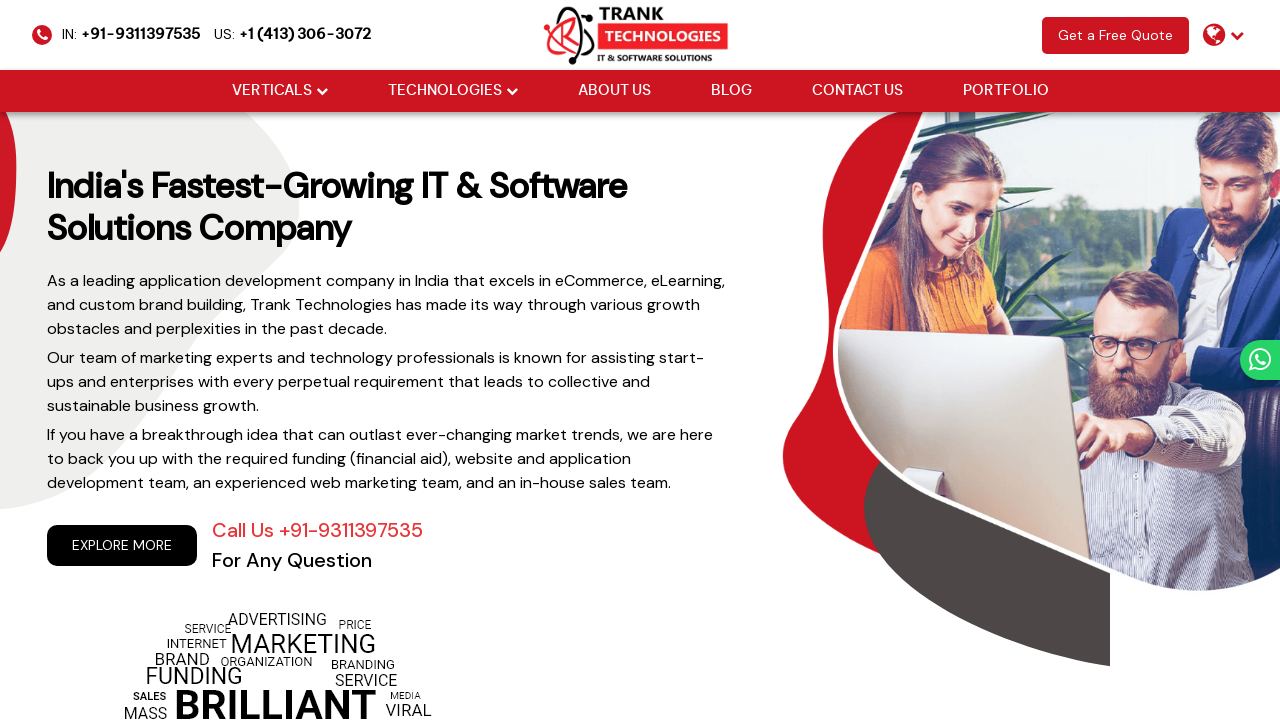

Hovered over Technologies dropdown menu at (444, 91) on xpath=//li[@class='drop_down']//a[@href='#'][normalize-space()='Technologies']
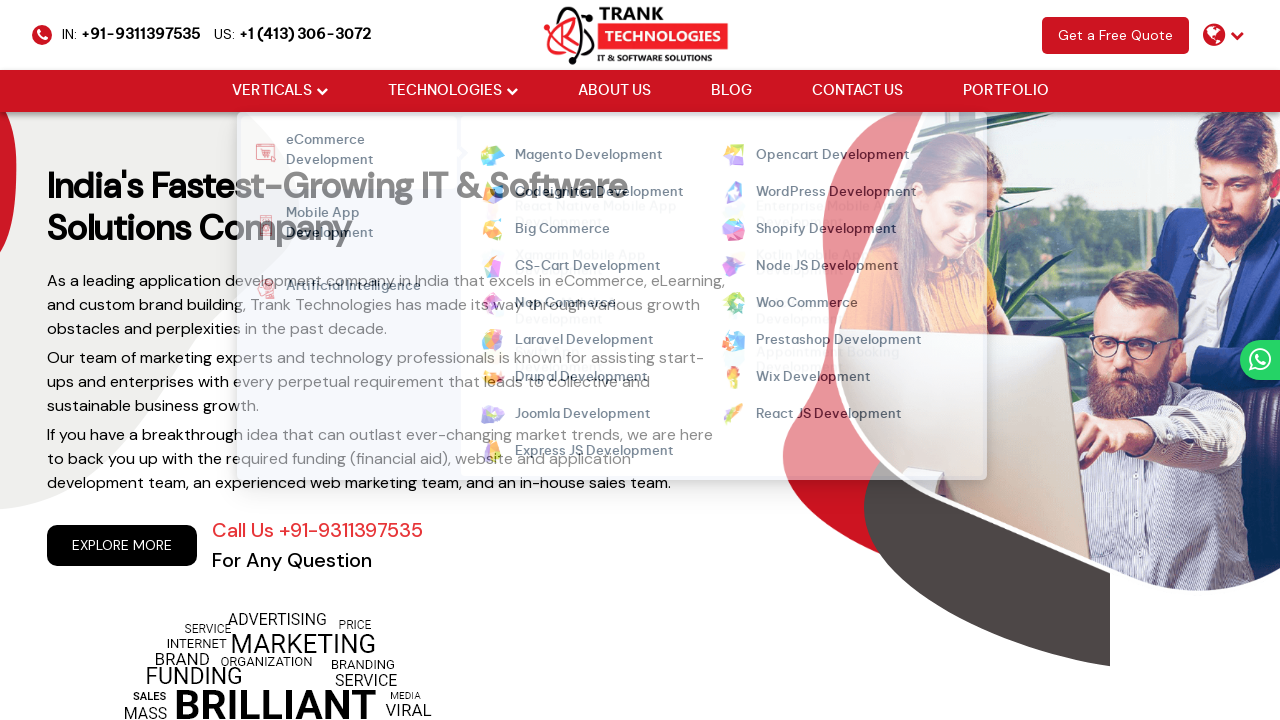

Hovered over Opencart Development link at (824, 156) on xpath=//ul[@class='cm-flex cm-flex-wrap']//a[normalize-space()='Opencart Develop
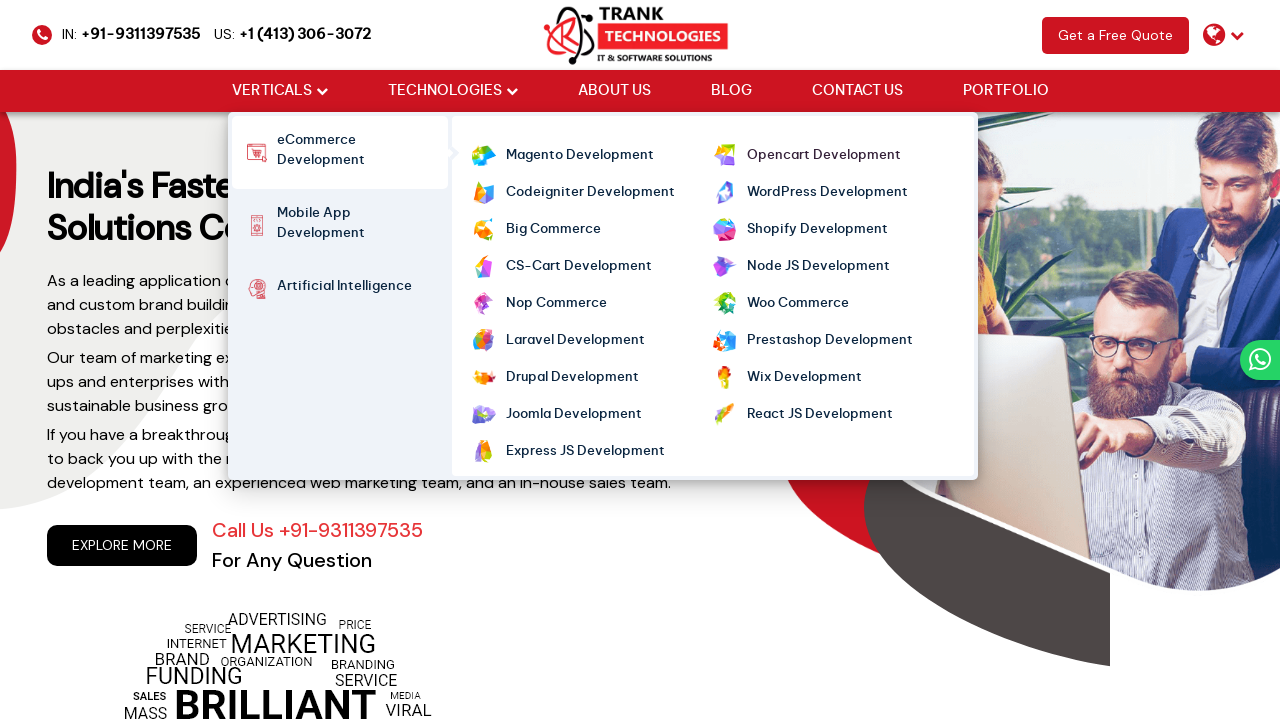

Clicked on Opencart Development link at (824, 156) on xpath=//ul[@class='cm-flex cm-flex-wrap']//a[normalize-space()='Opencart Develop
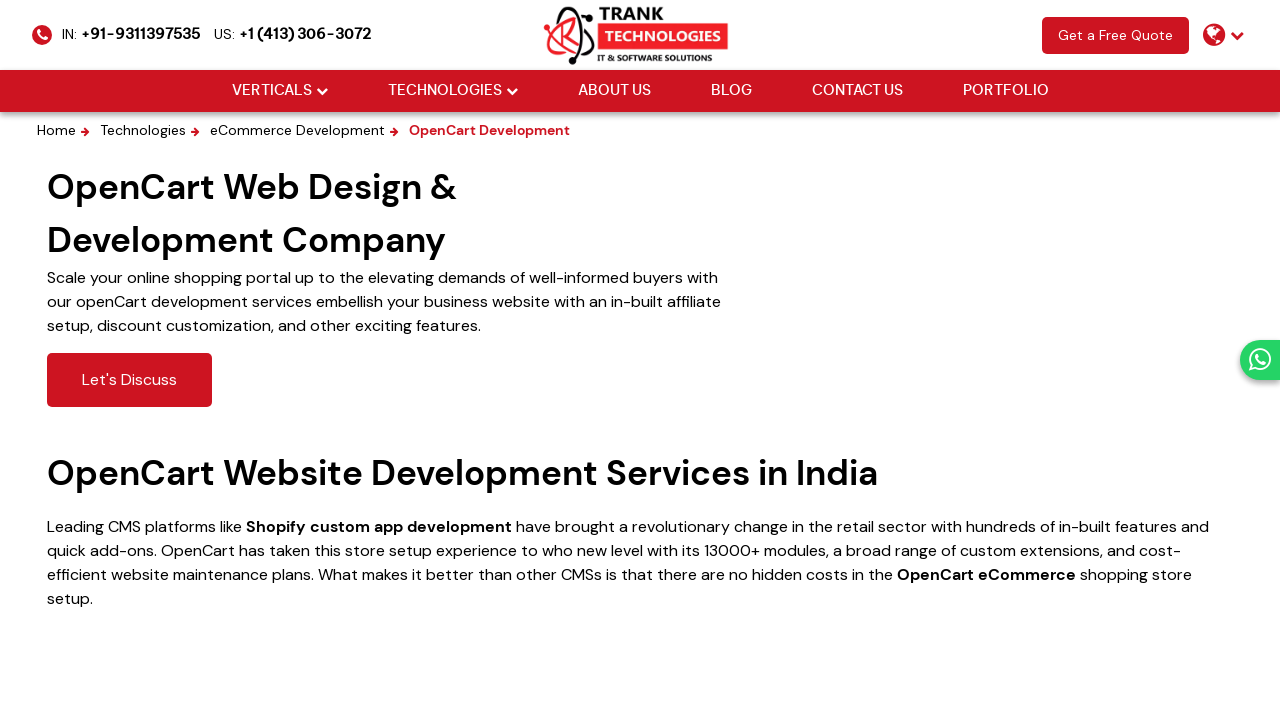

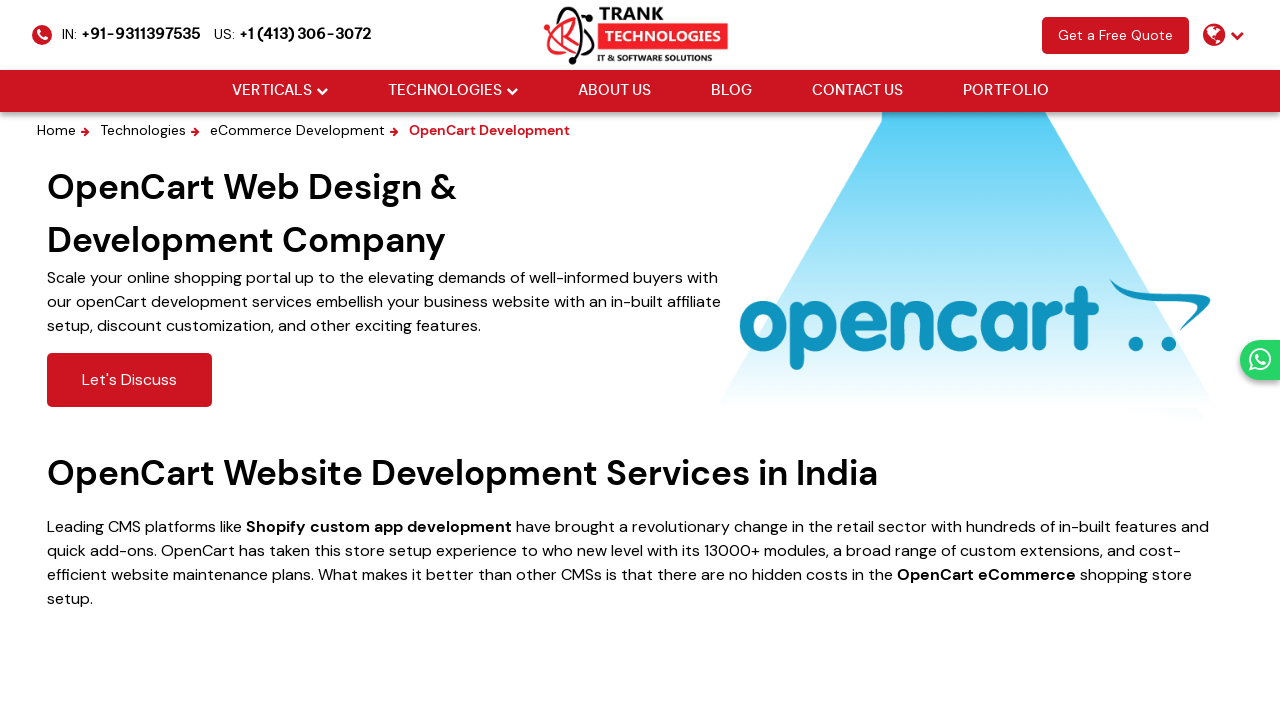